Tests window handling by clicking a link that opens a new tab, extracting text from the new tab, and using that text to fill a form field in the original tab

Starting URL: https://rahulshettyacademy.com/loginpagePractise/

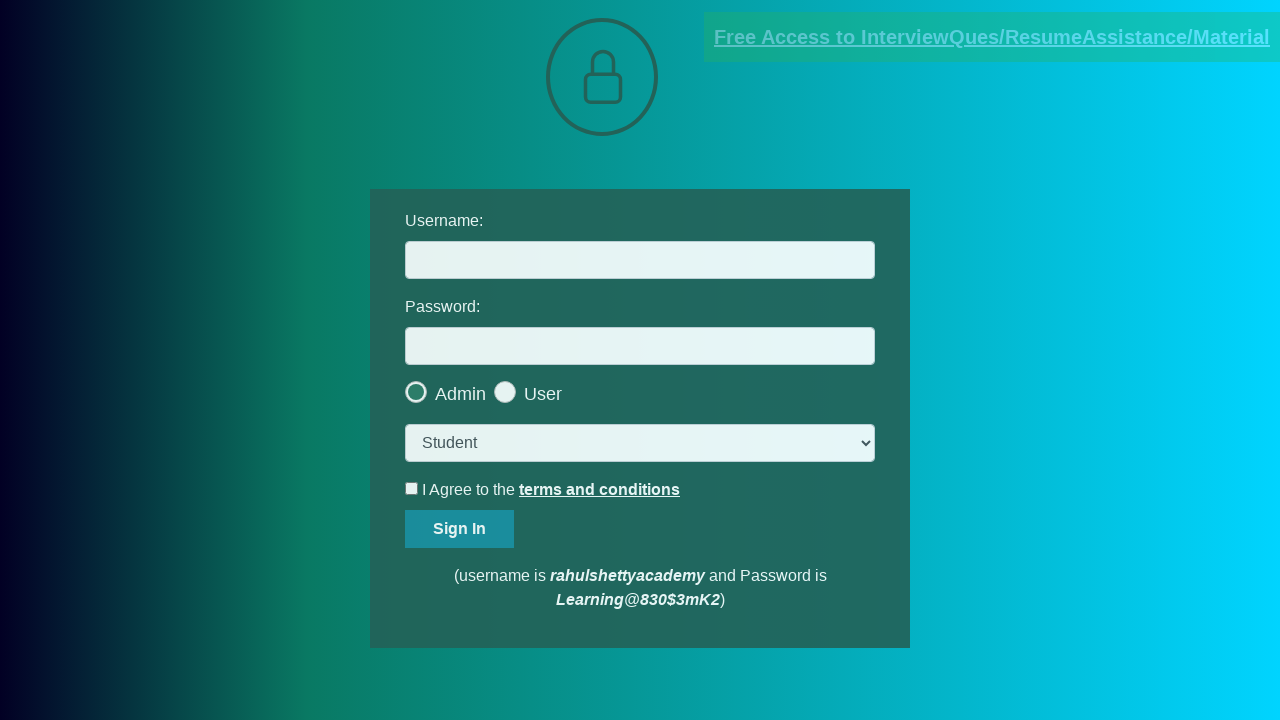

Clicked blinking text link to open new tab at (992, 37) on .blinkingText
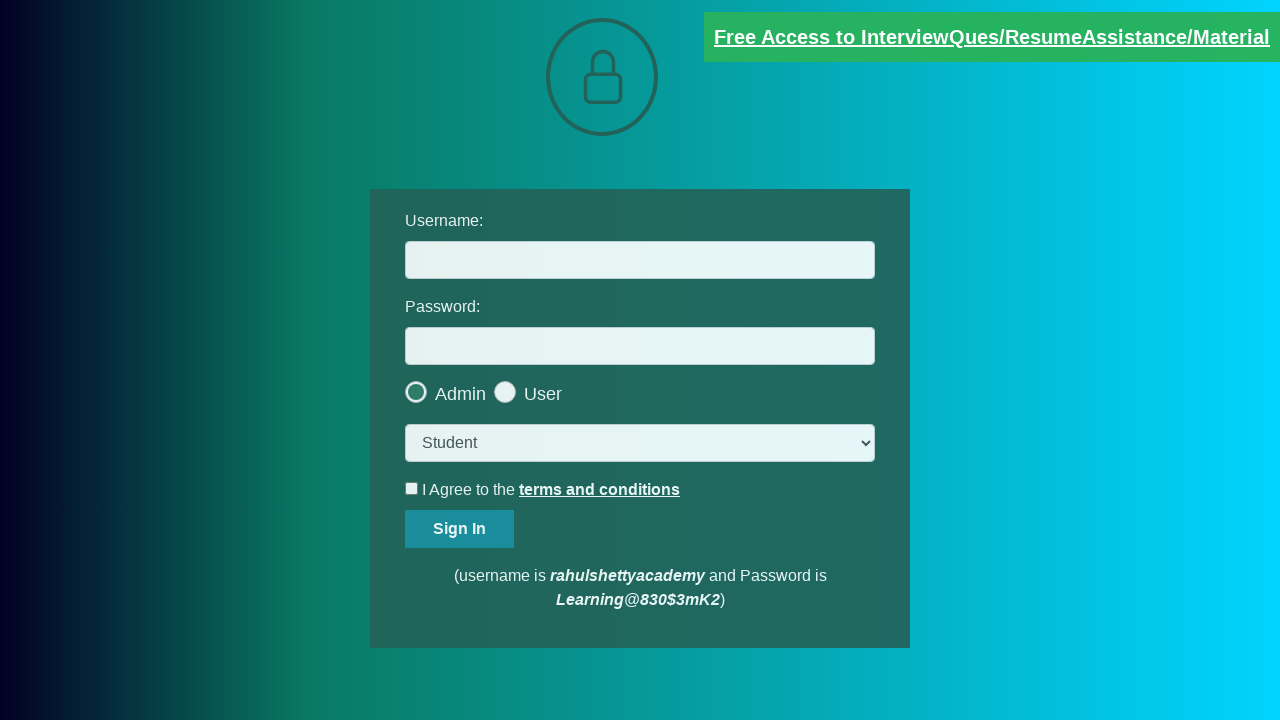

New tab opened and captured
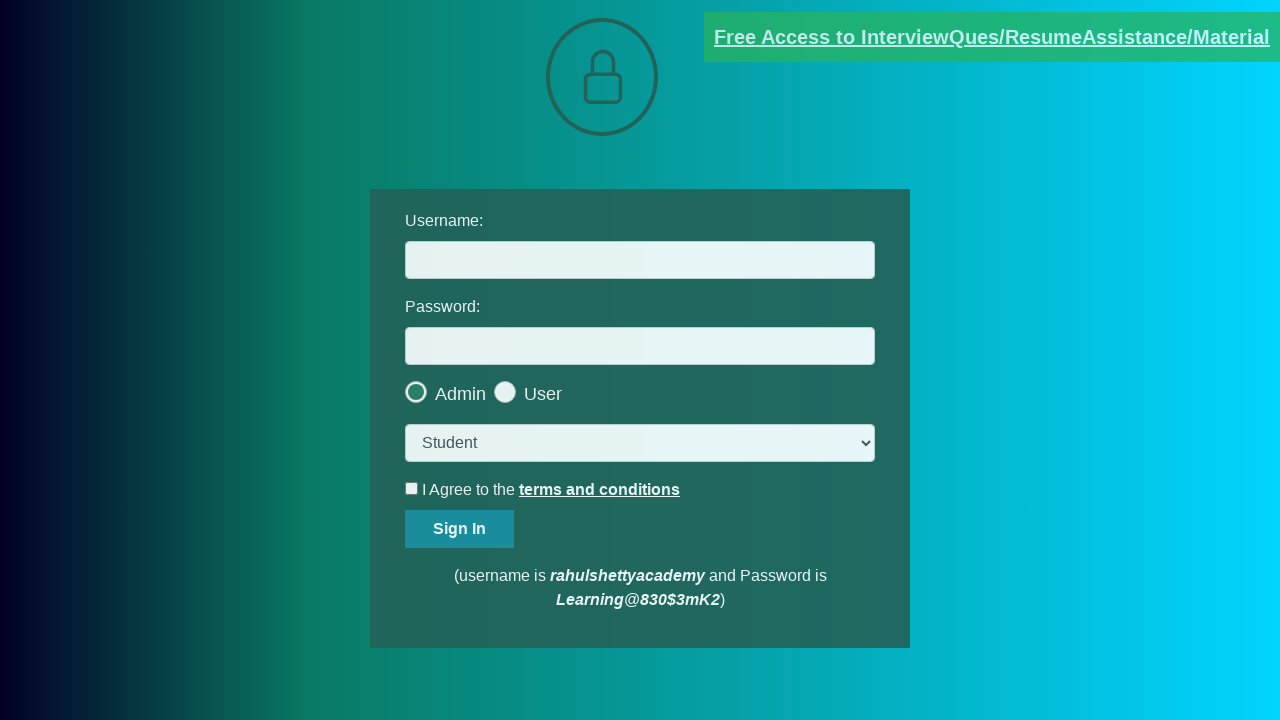

Extracted full text from new tab
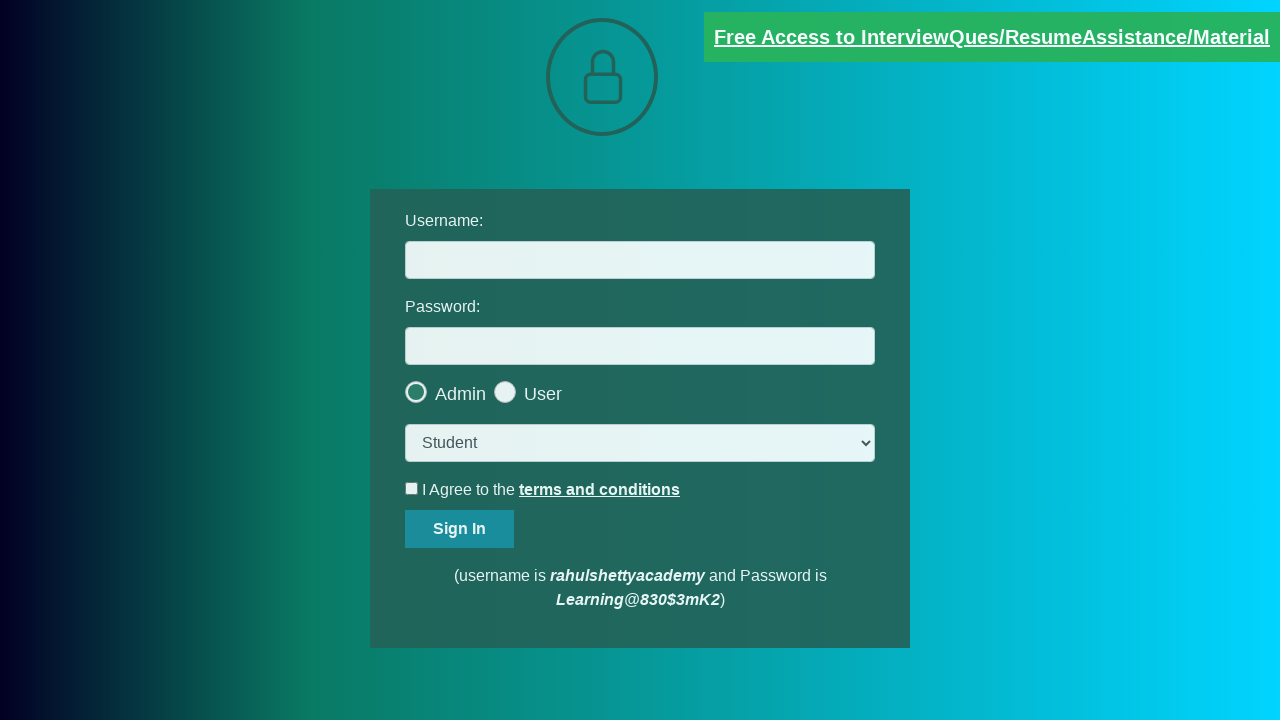

Parsed email from text: mentor@rahulshettyacademy.com
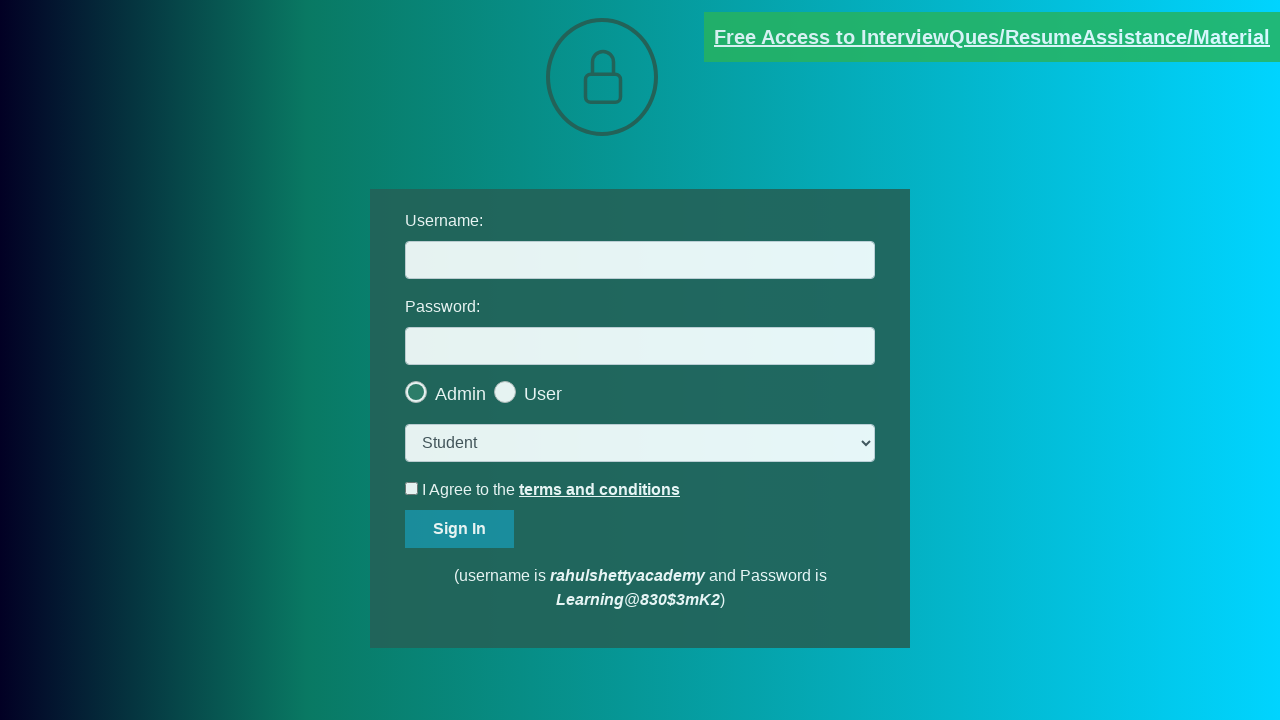

Filled username field with extracted email: mentor@rahulshettyacademy.com on #username
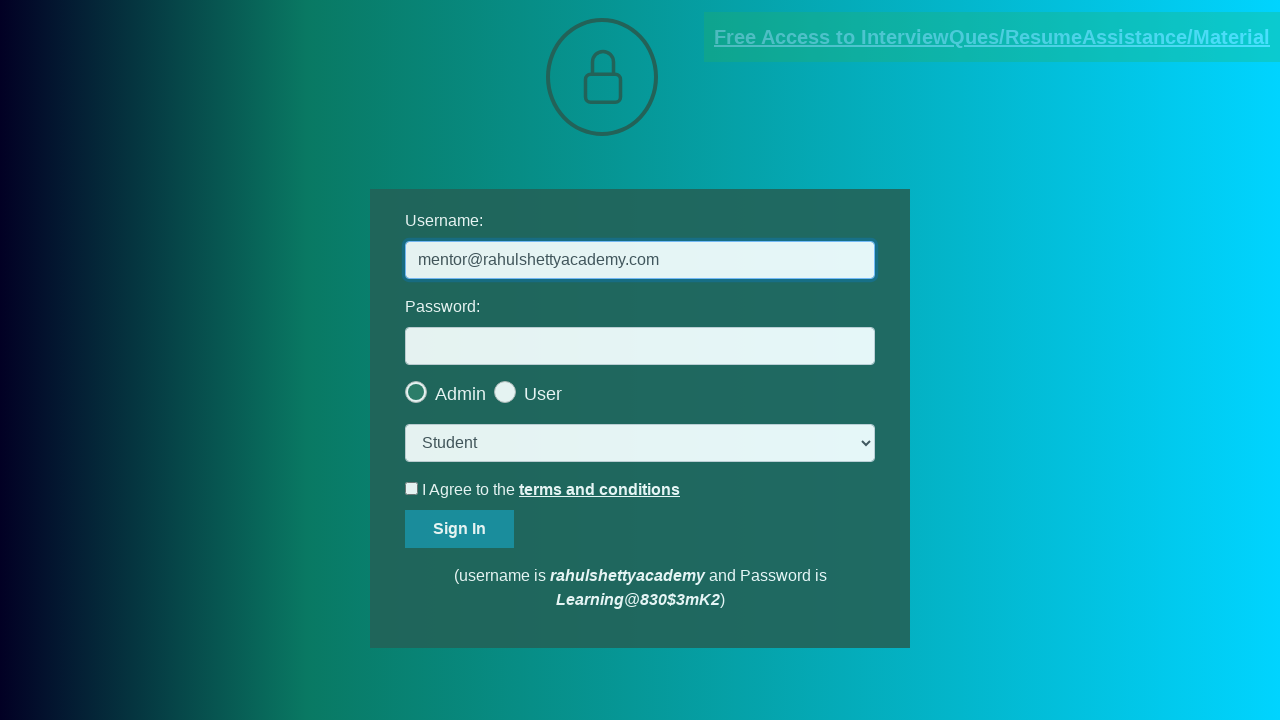

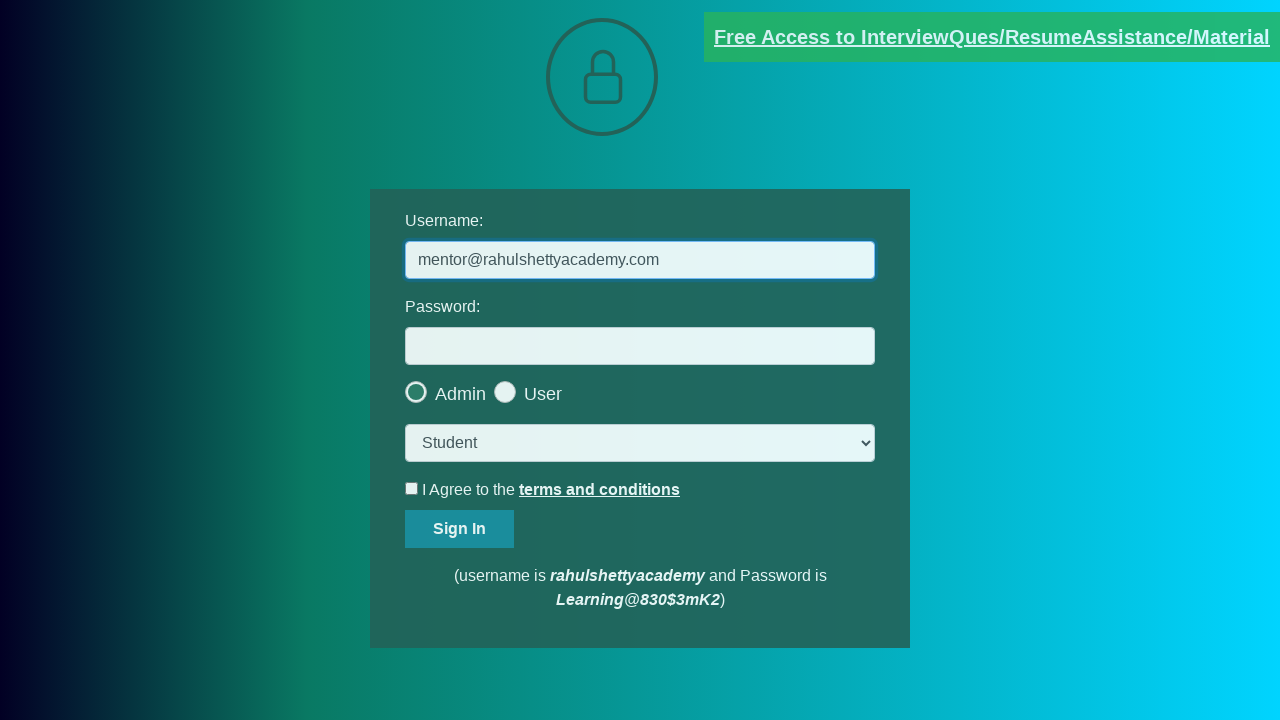